Tests checkbox functionality by verifying initial state, clicking to check, and clicking again to uncheck

Starting URL: https://www.rahulshettyacademy.com/AutomationPractice/

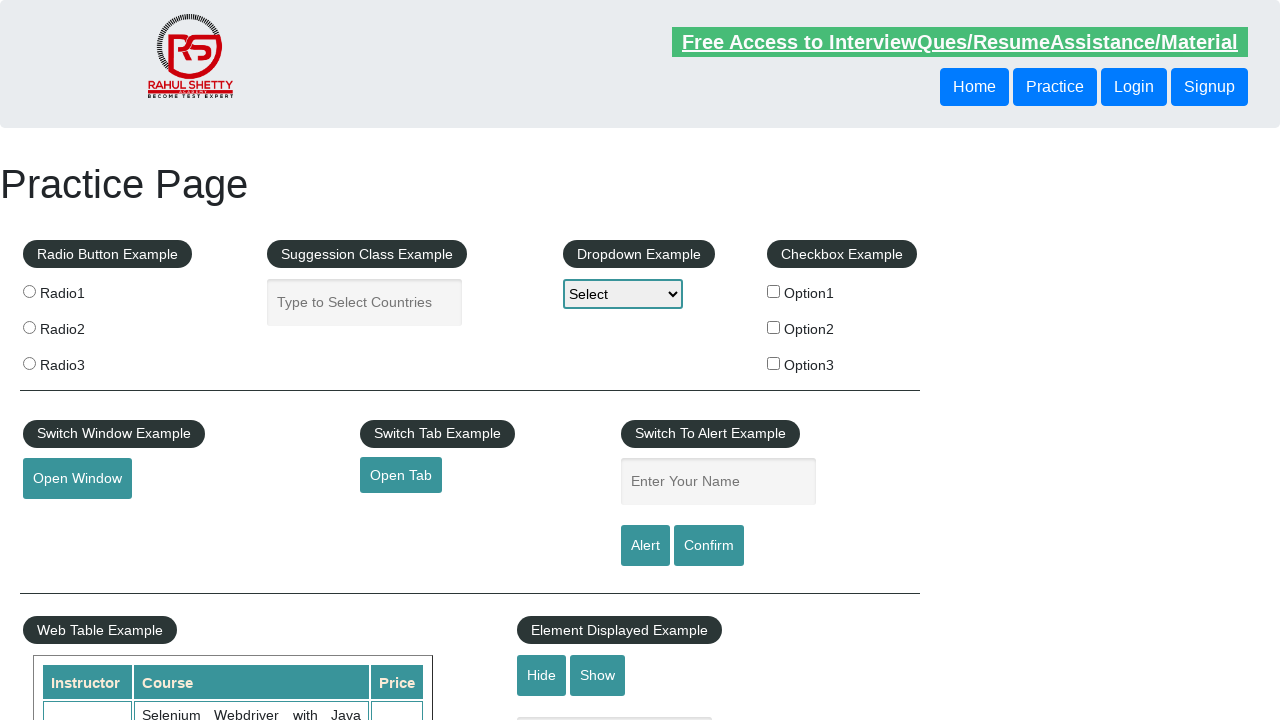

Located checkbox with id 'checkBoxOption1'
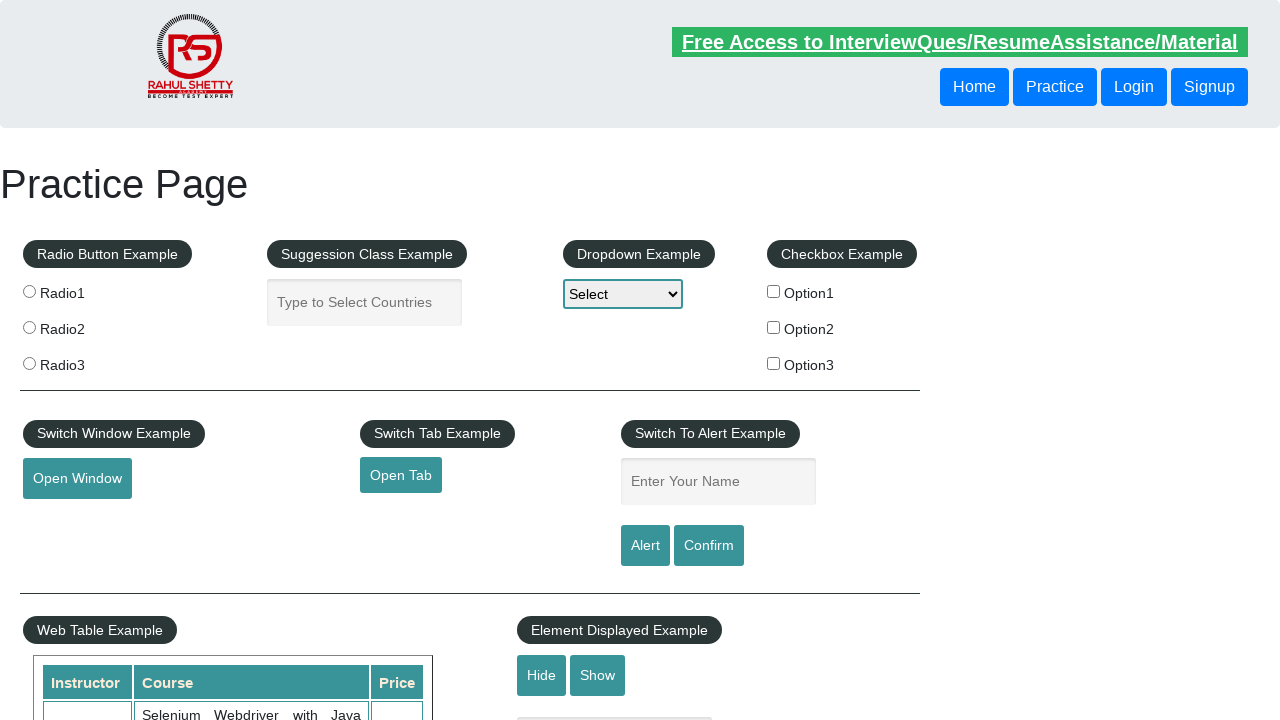

Verified checkbox is initially unchecked
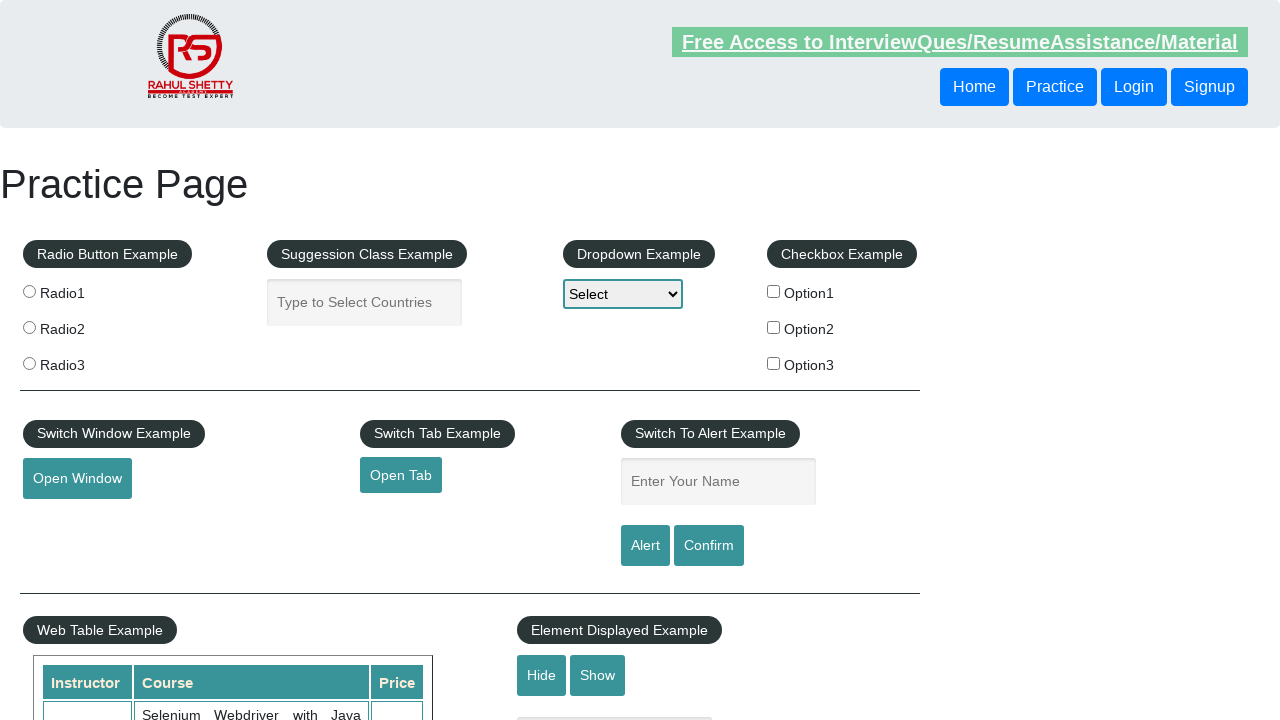

Clicked checkbox to check it at (774, 291) on input#checkBoxOption1
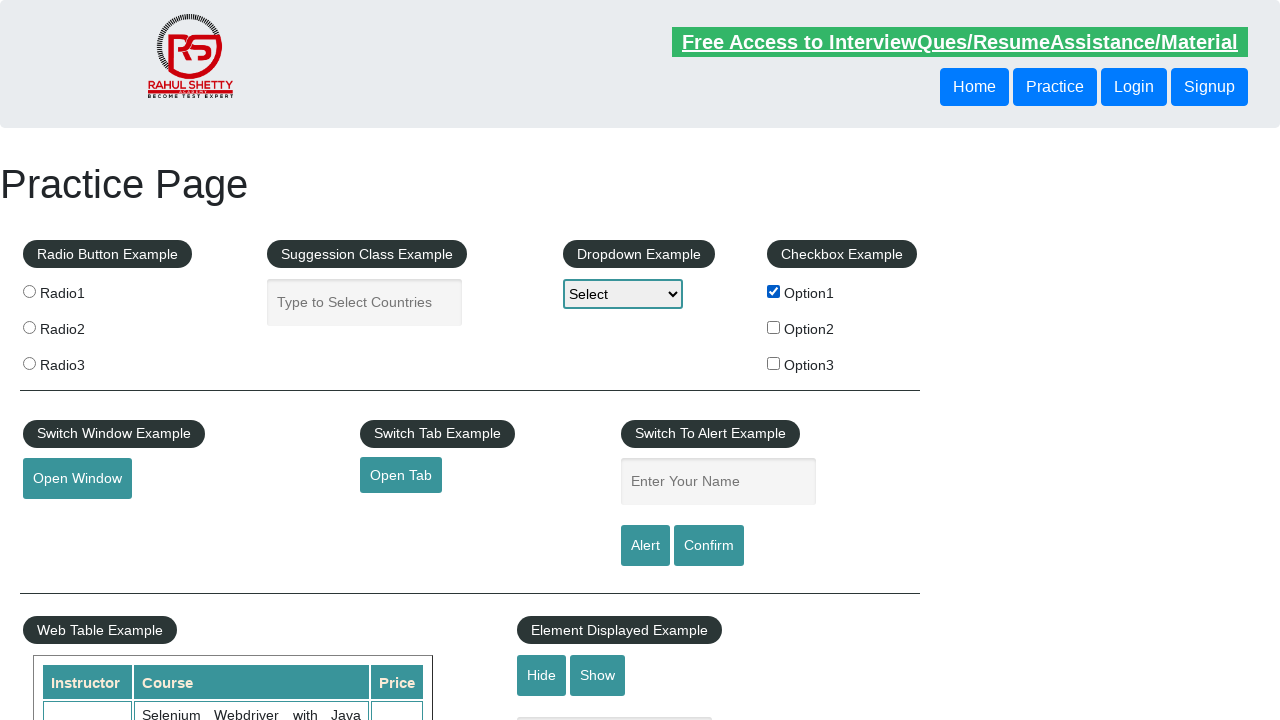

Waited 2000ms for checkbox state to update
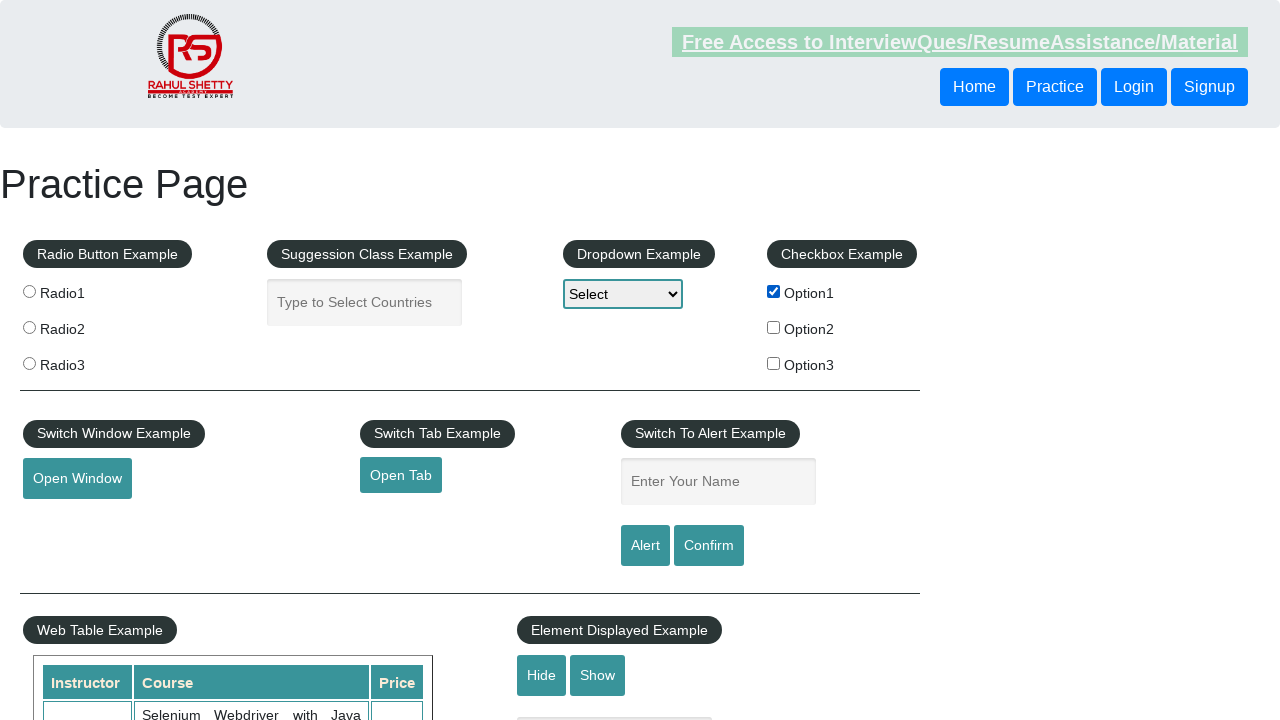

Verified checkbox is now checked
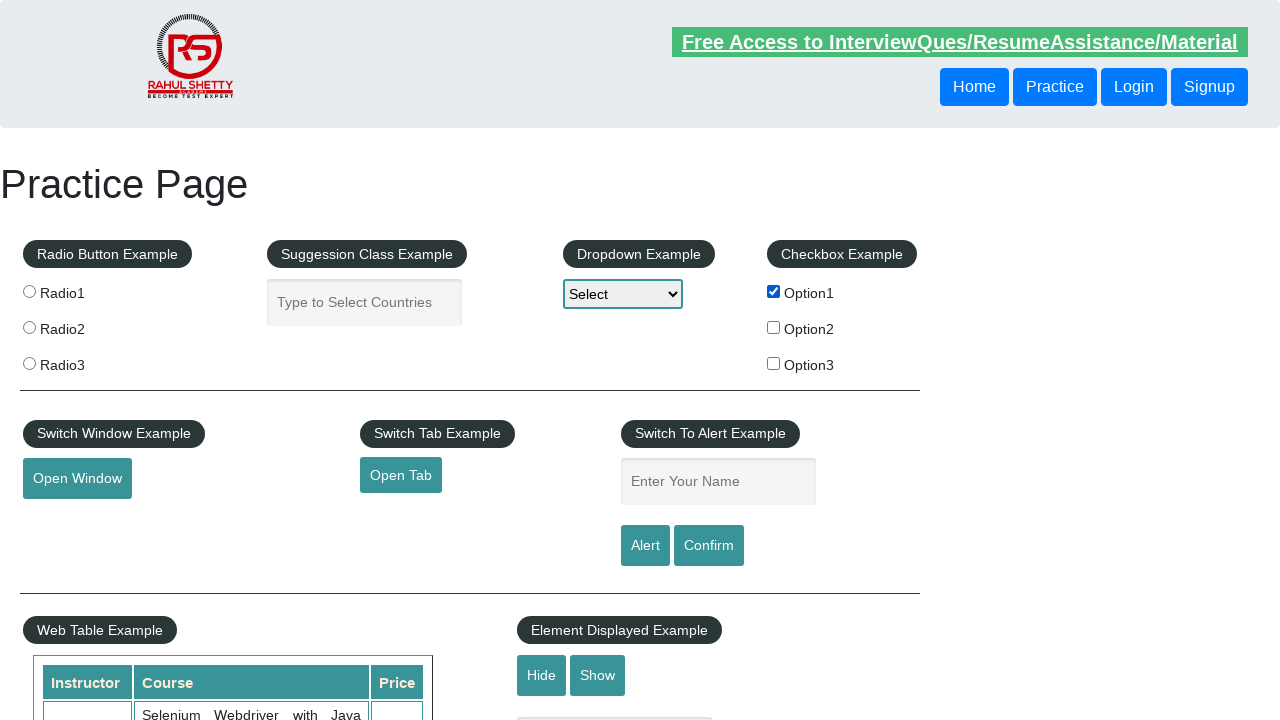

Clicked checkbox to uncheck it at (774, 291) on input#checkBoxOption1
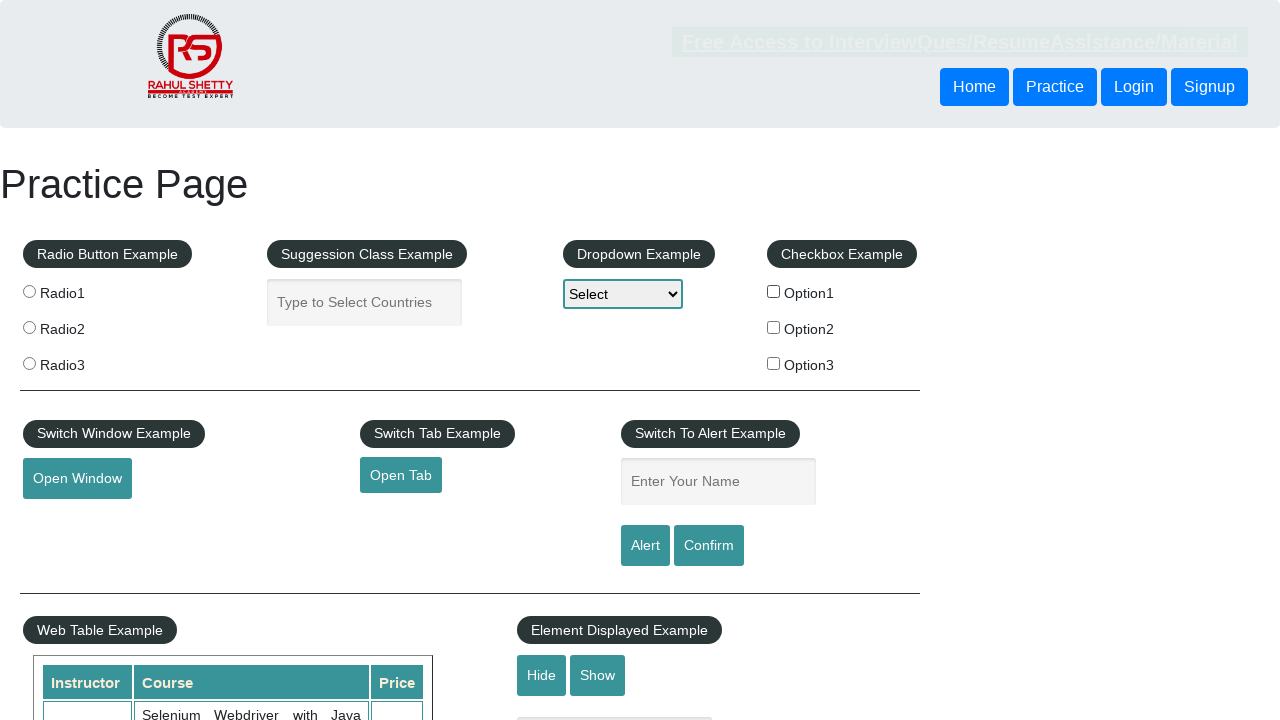

Waited 2000ms for checkbox state to update
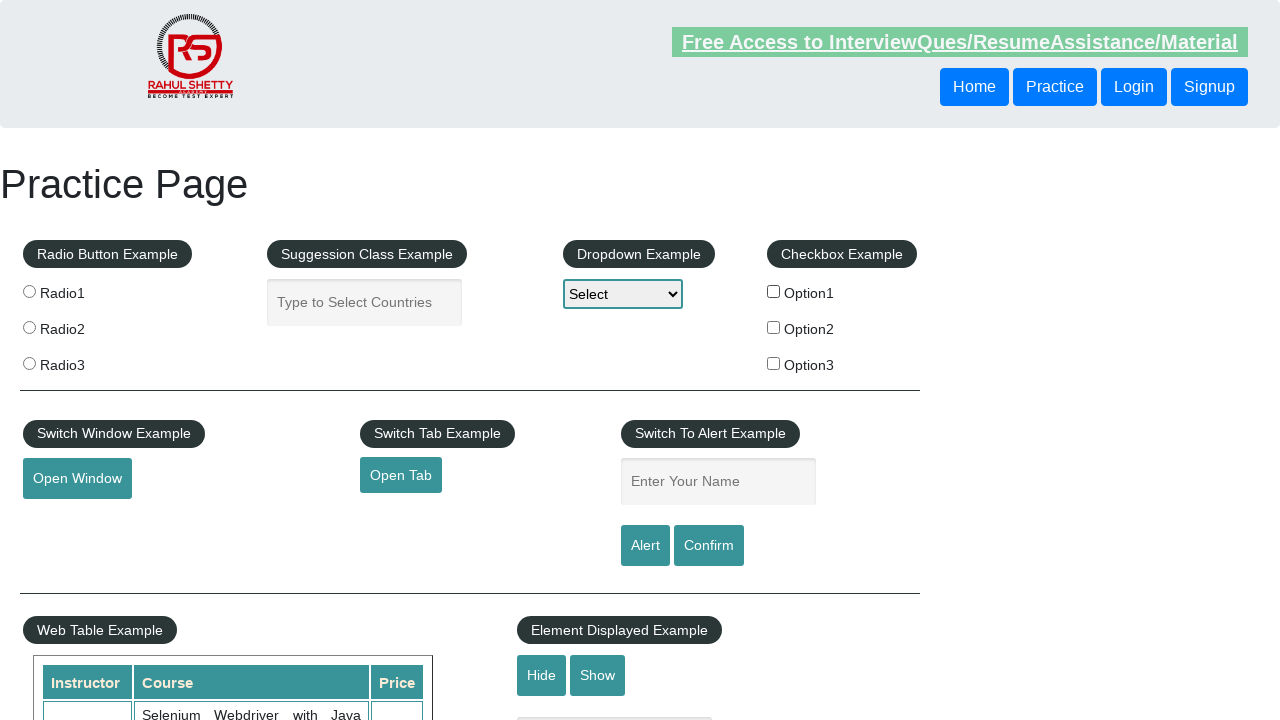

Verified checkbox is unchecked again
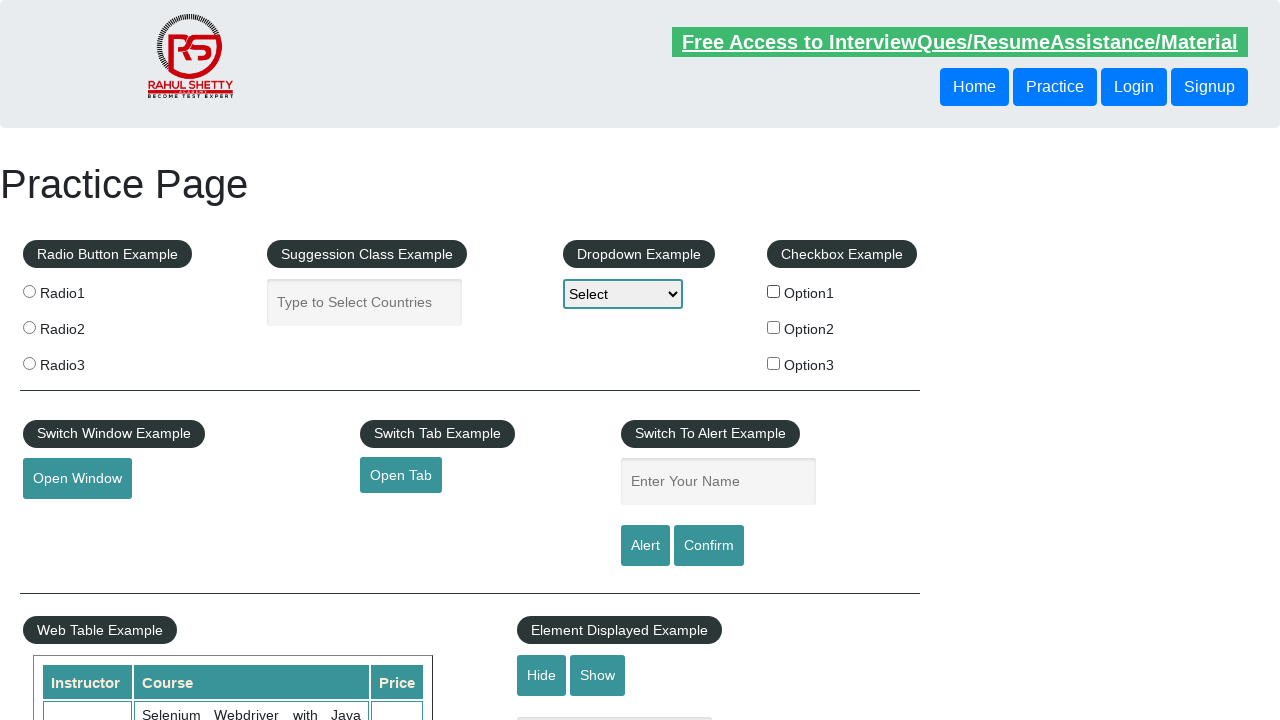

Counted total checkboxes on page: 3
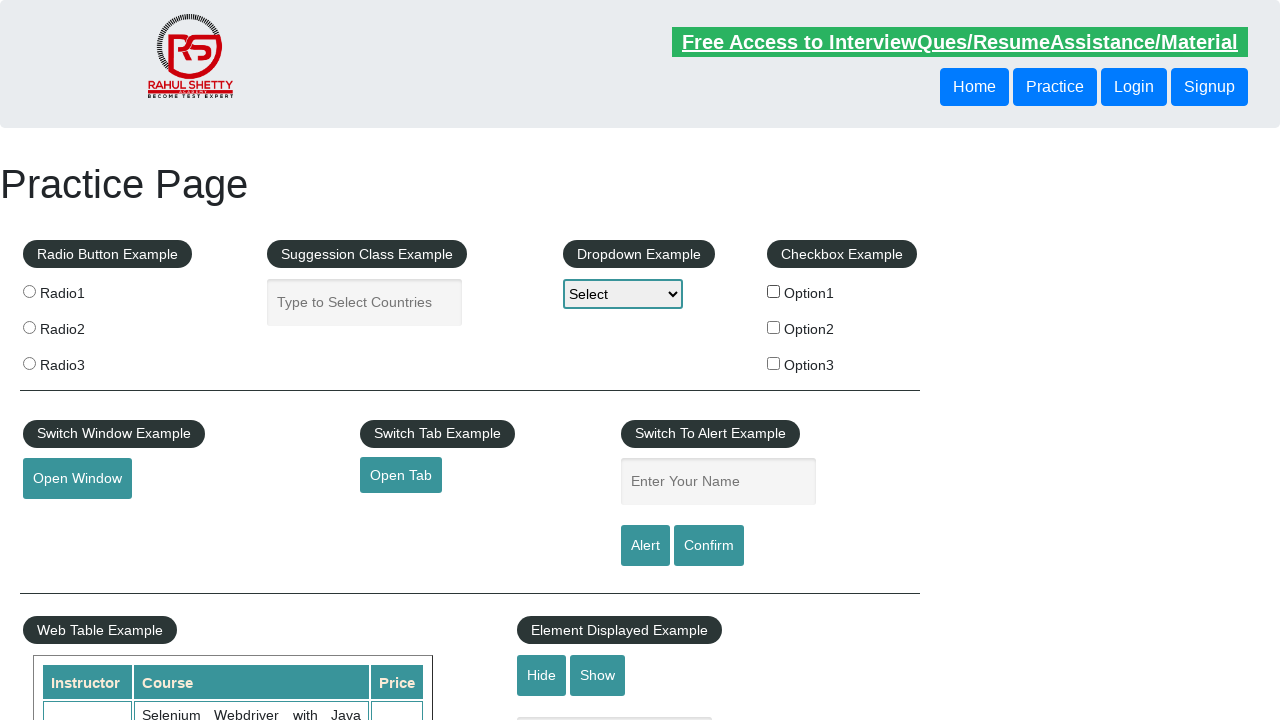

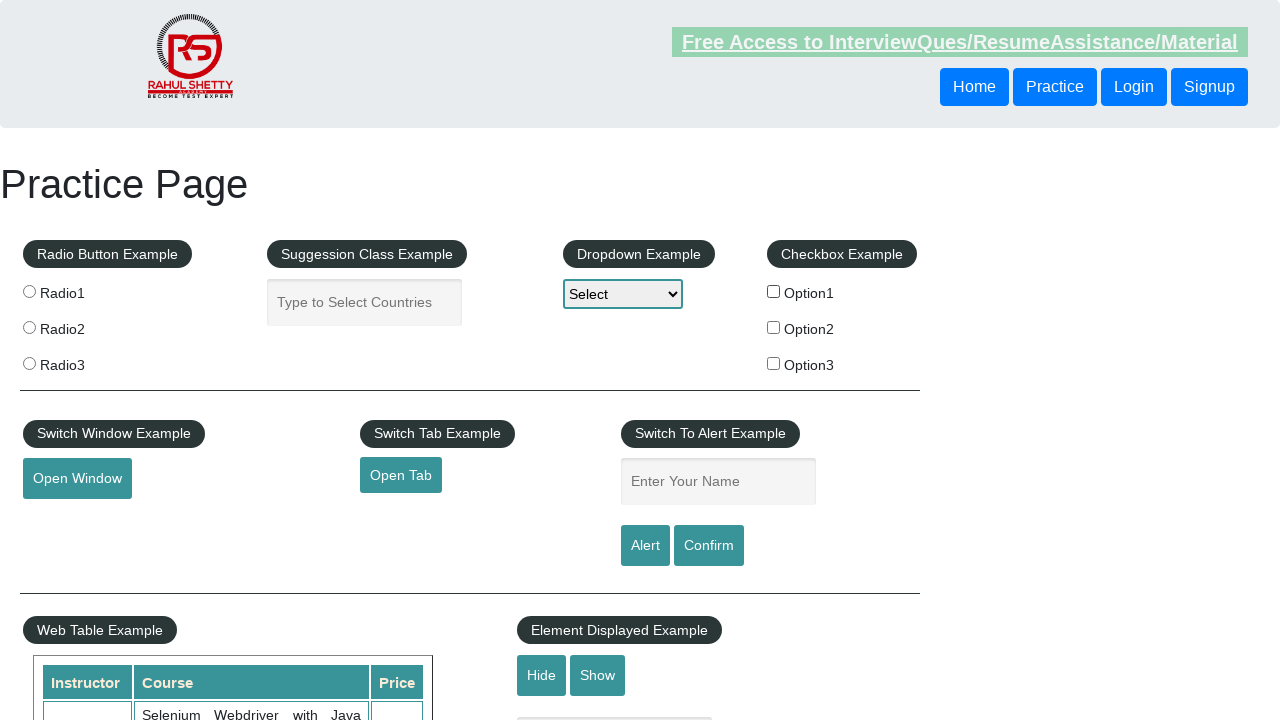